Tests the Python.org search functionality by searching for "pycon" and verifying results are returned

Starting URL: http://www.python.org

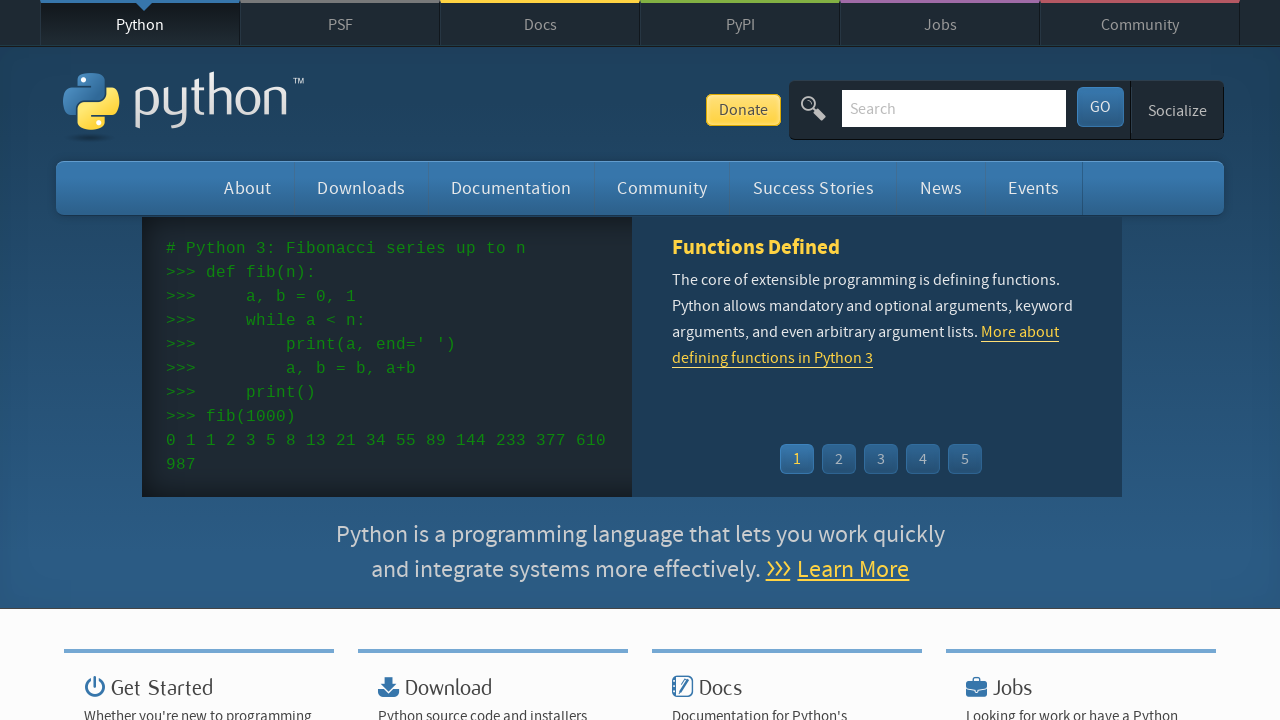

Verified page title contains 'Python'
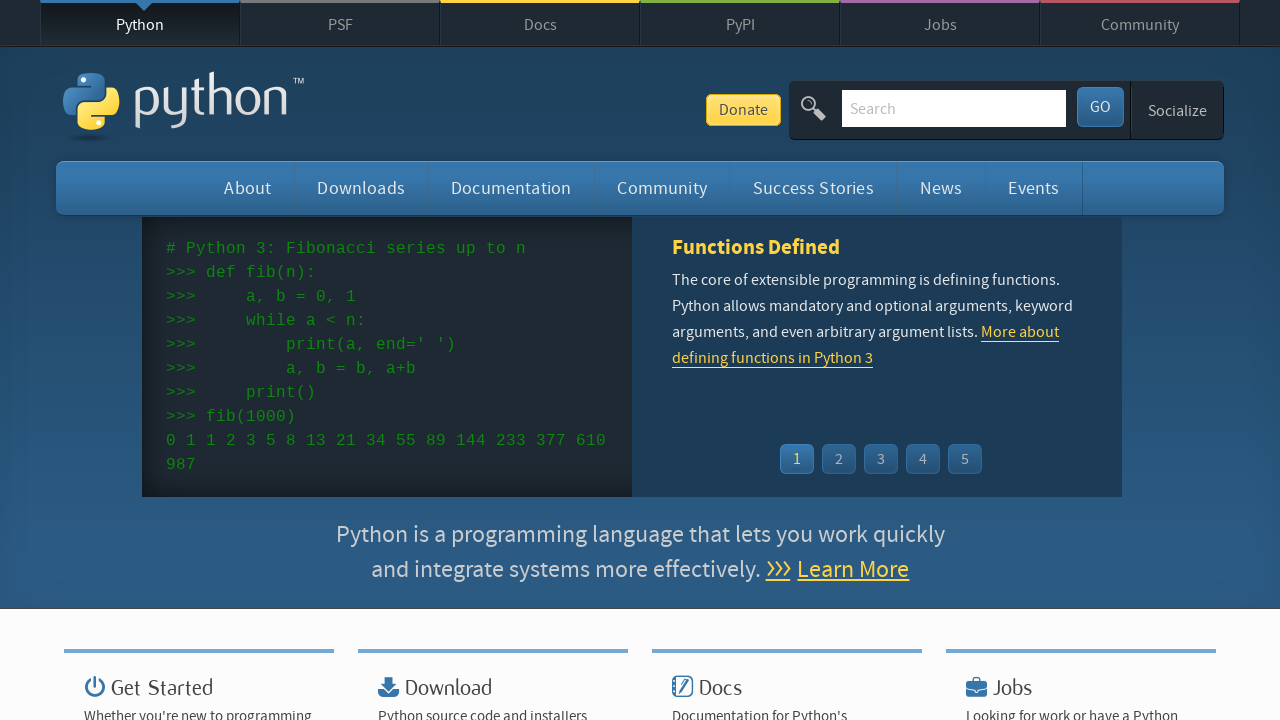

Cleared search input field on input[name='q']
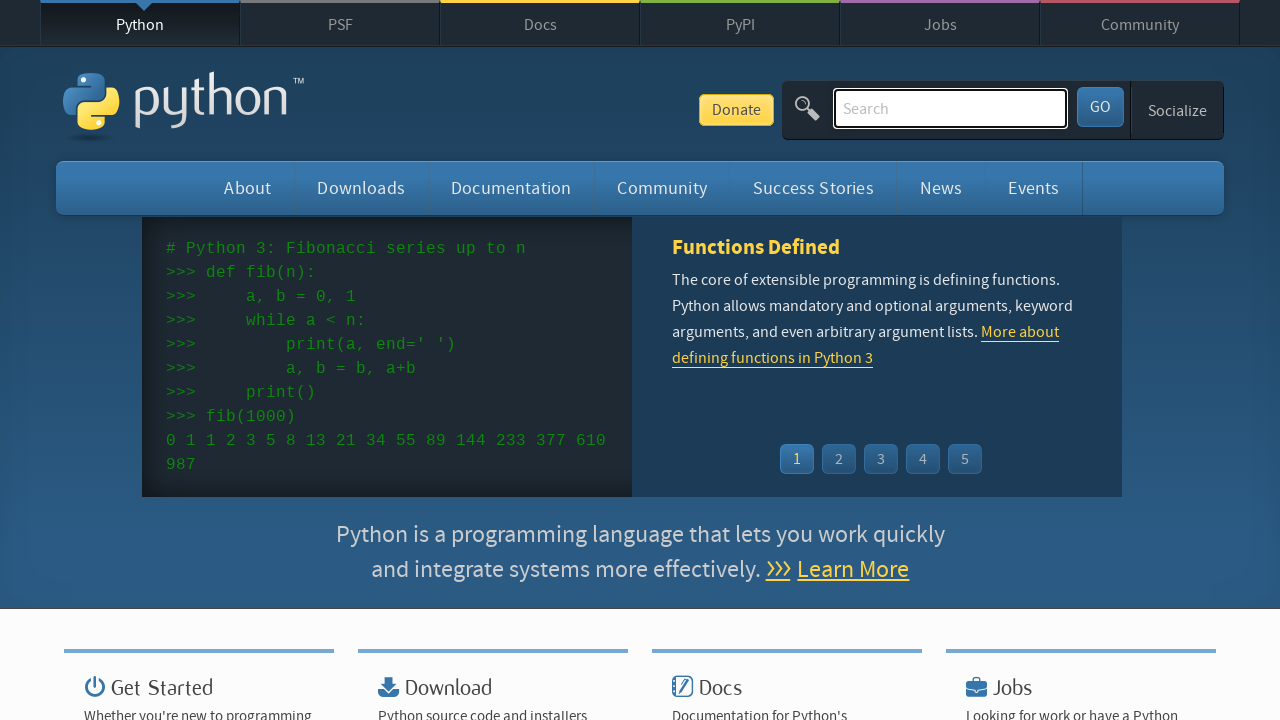

Filled search field with 'pycon' on input[name='q']
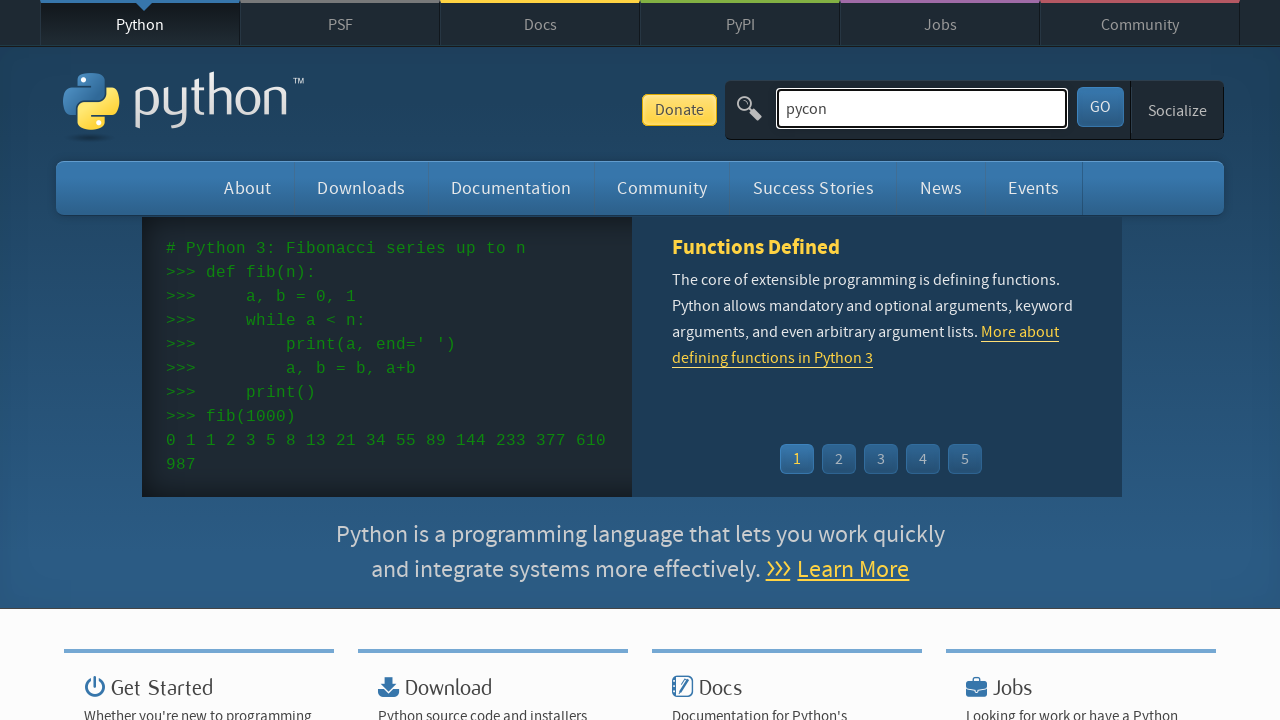

Pressed Enter to submit search for 'pycon' on input[name='q']
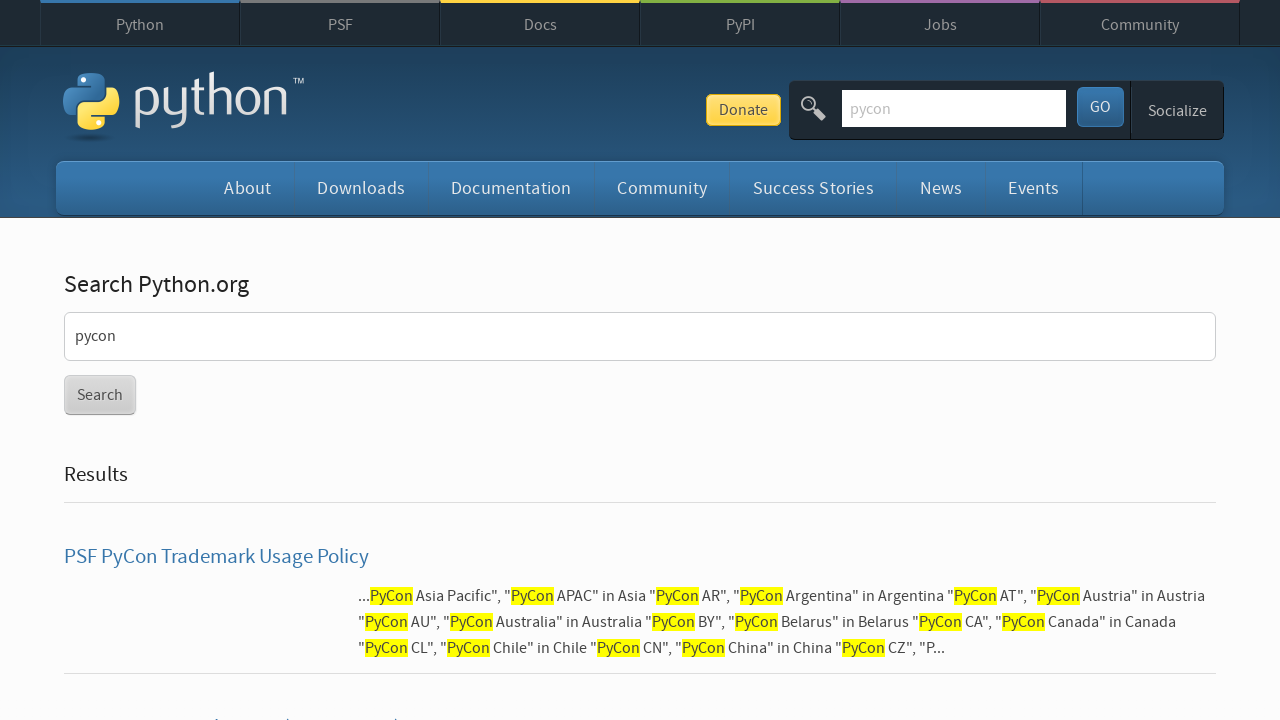

Waited for page to reach networkidle state
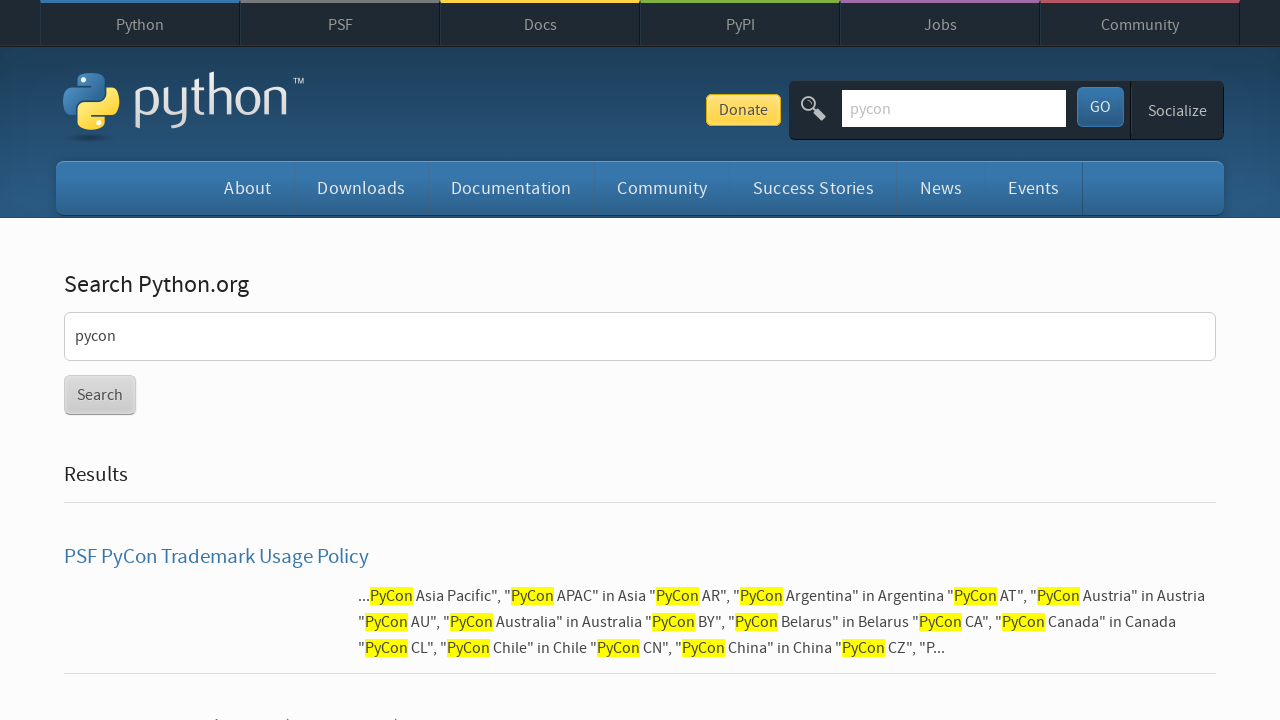

Verified search results were found for 'pycon'
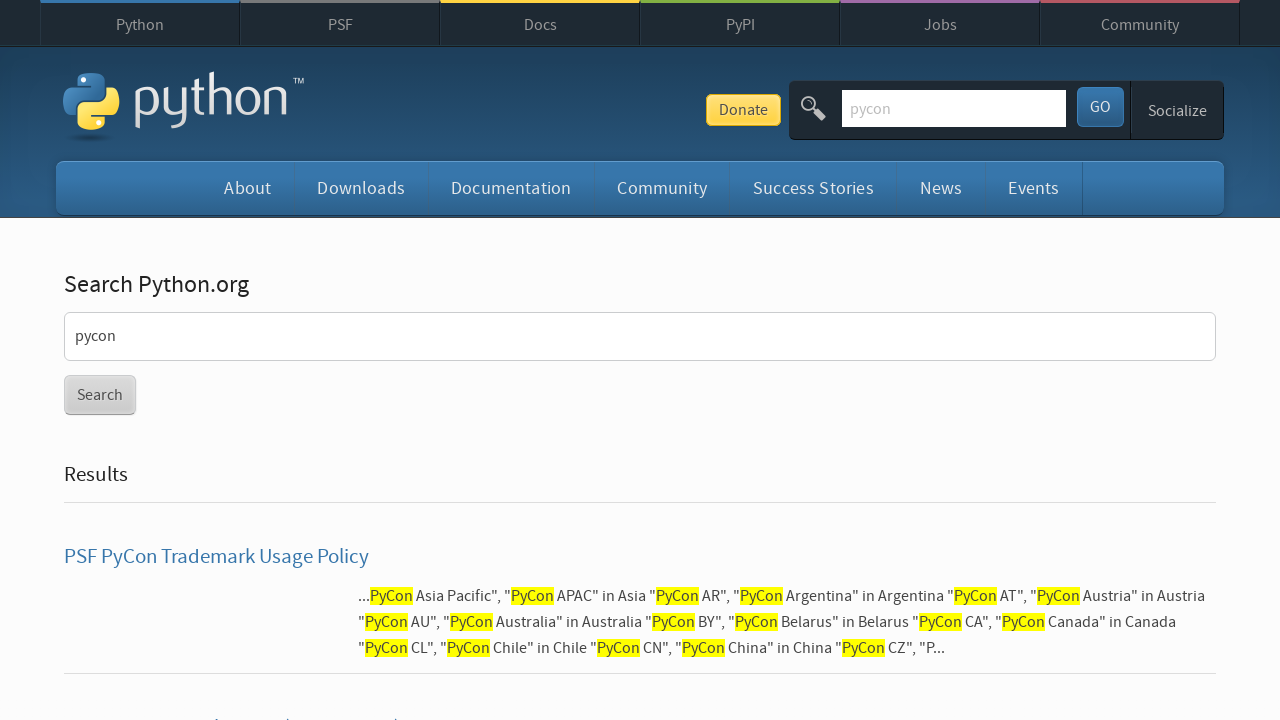

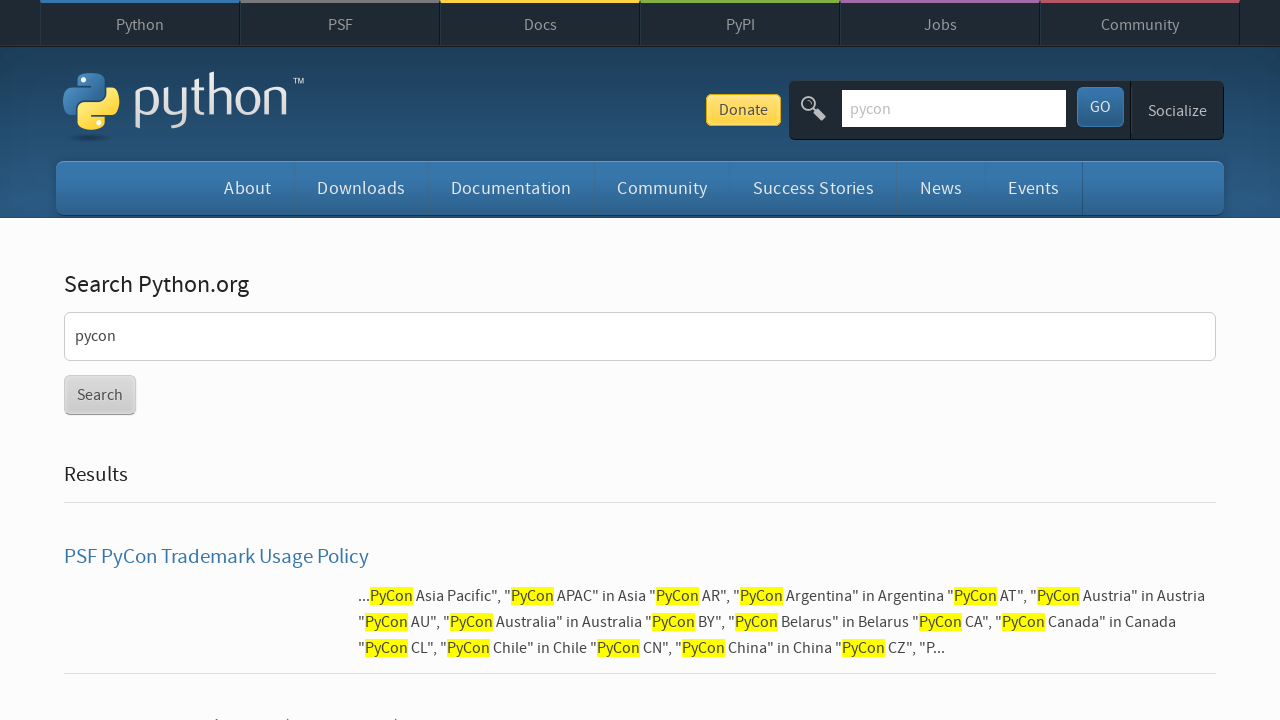